Tests the back button navigation through filter views (All, Active, Completed)

Starting URL: https://demo.playwright.dev/todomvc

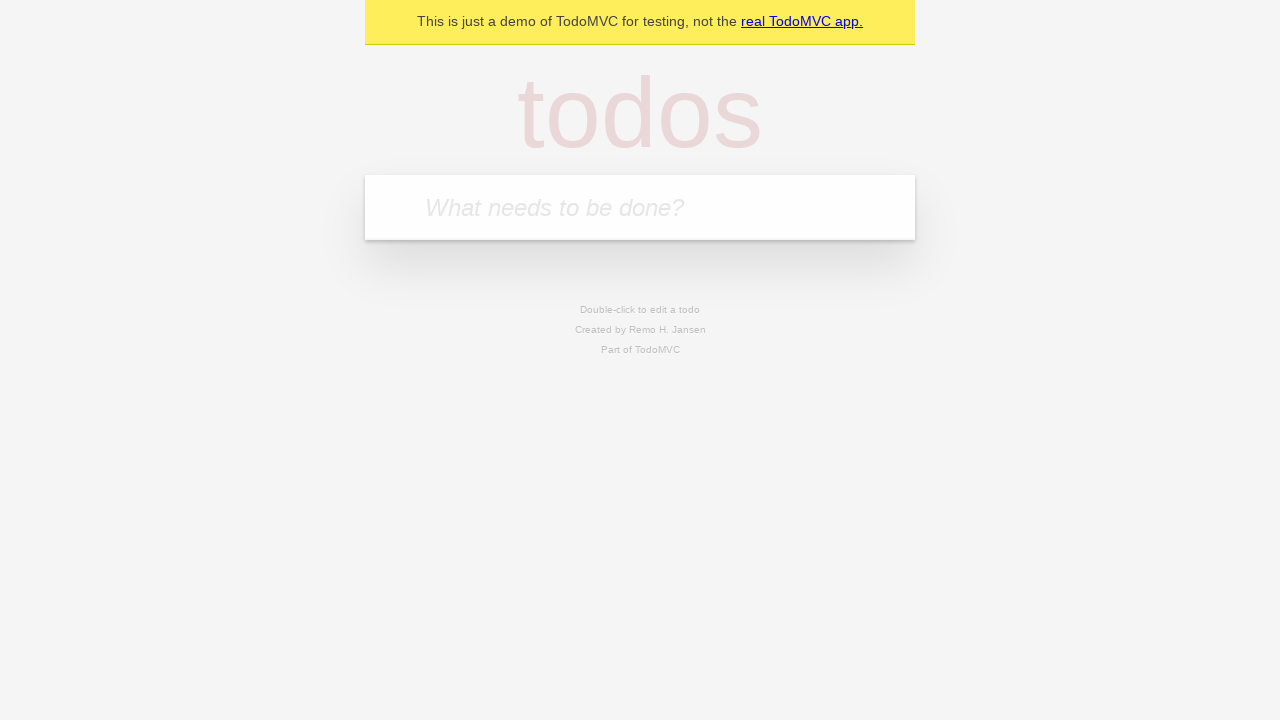

Filled todo input with 'buy some cheese' on internal:attr=[placeholder="What needs to be done?"i]
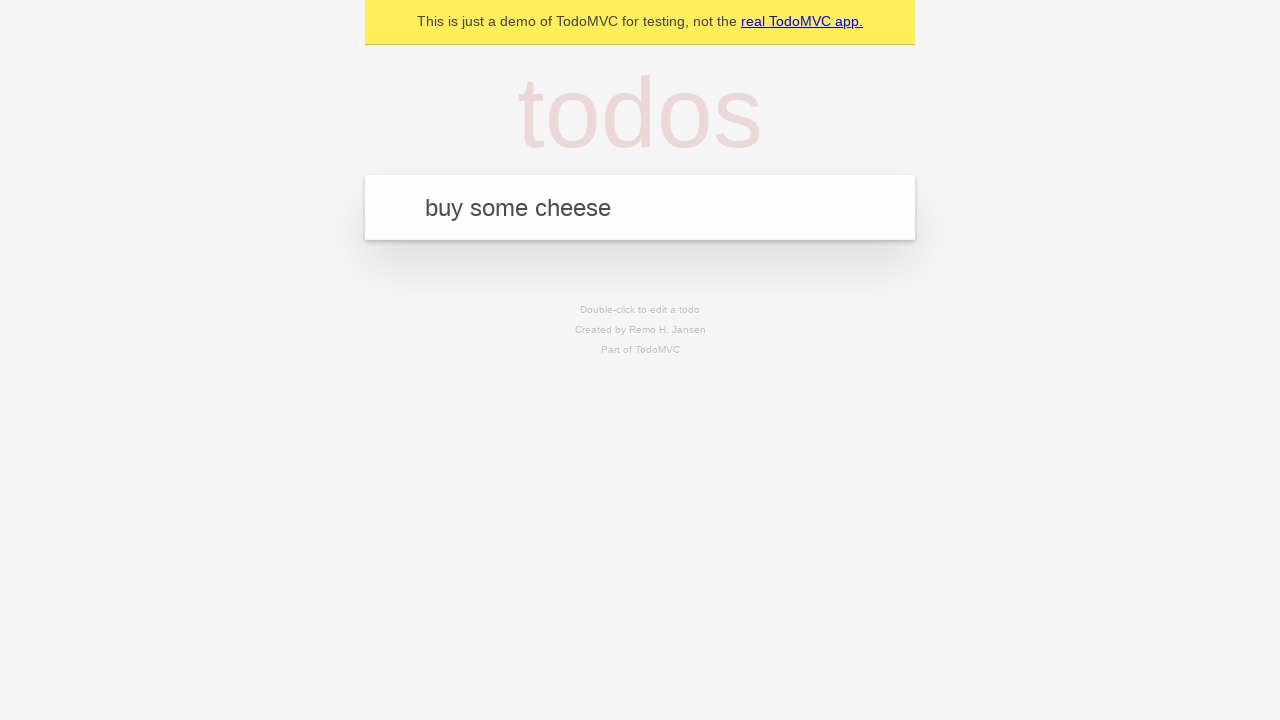

Pressed Enter to create todo 'buy some cheese' on internal:attr=[placeholder="What needs to be done?"i]
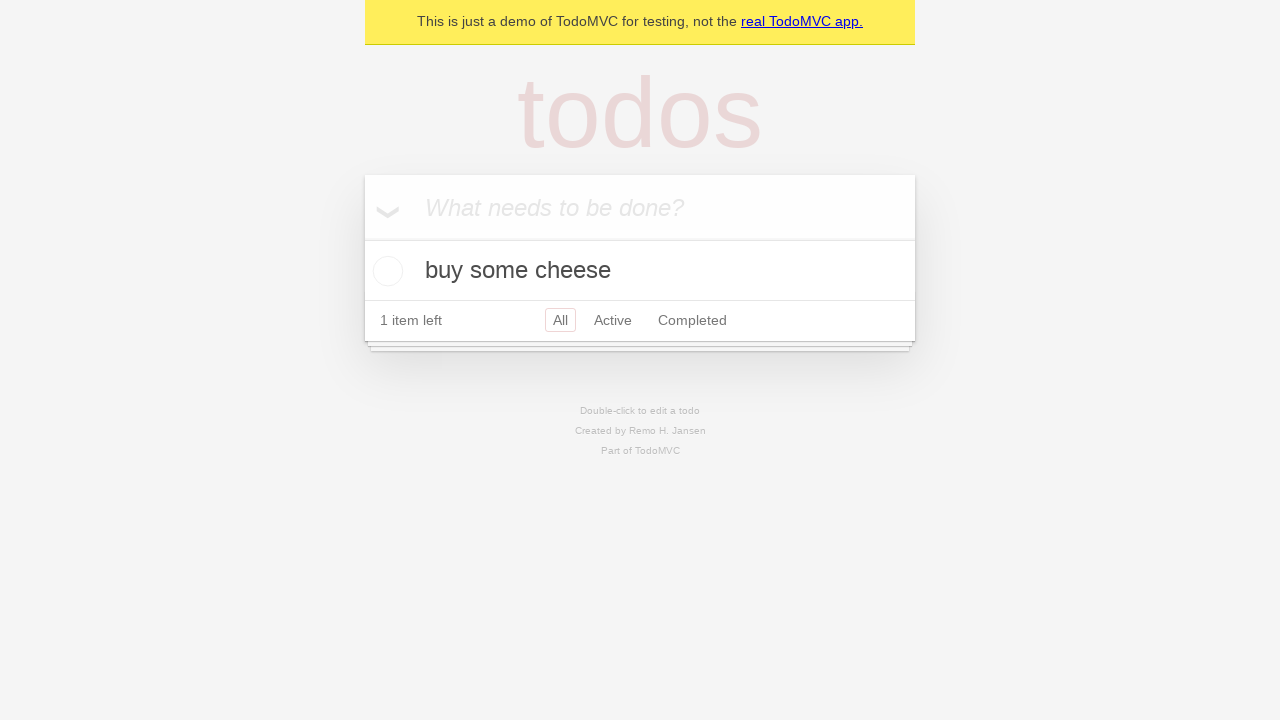

Filled todo input with 'feed the cat' on internal:attr=[placeholder="What needs to be done?"i]
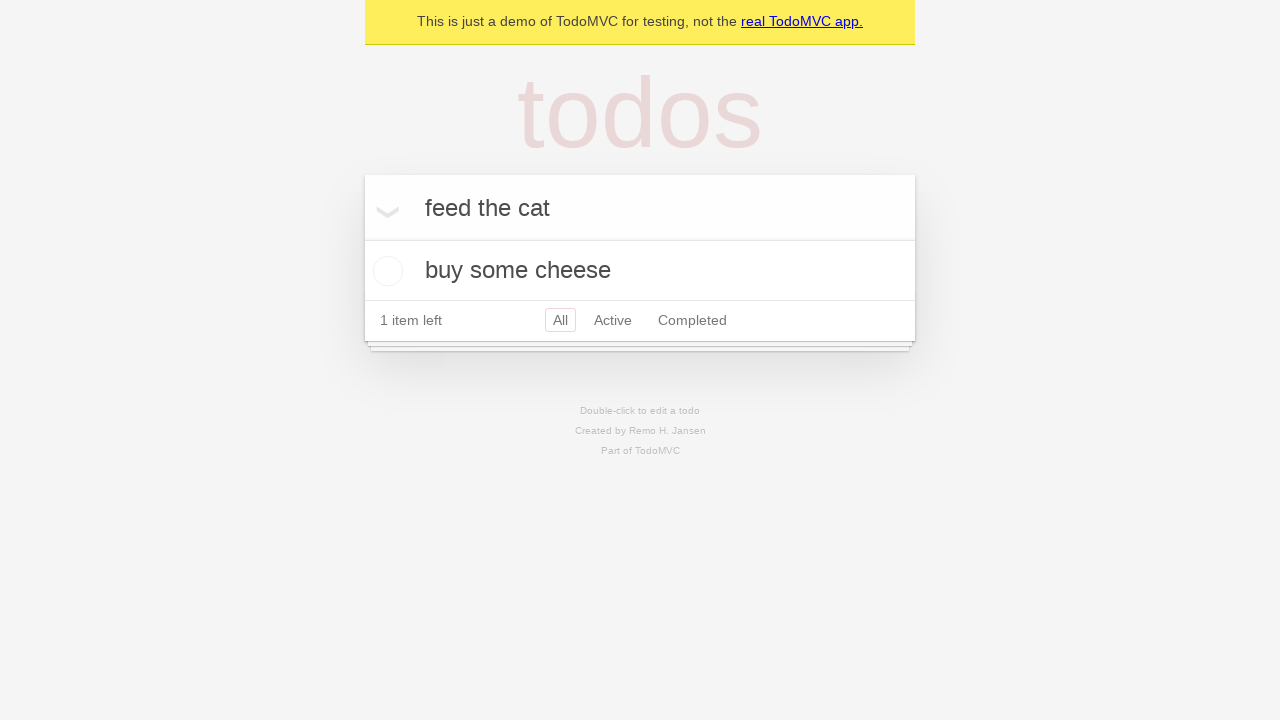

Pressed Enter to create todo 'feed the cat' on internal:attr=[placeholder="What needs to be done?"i]
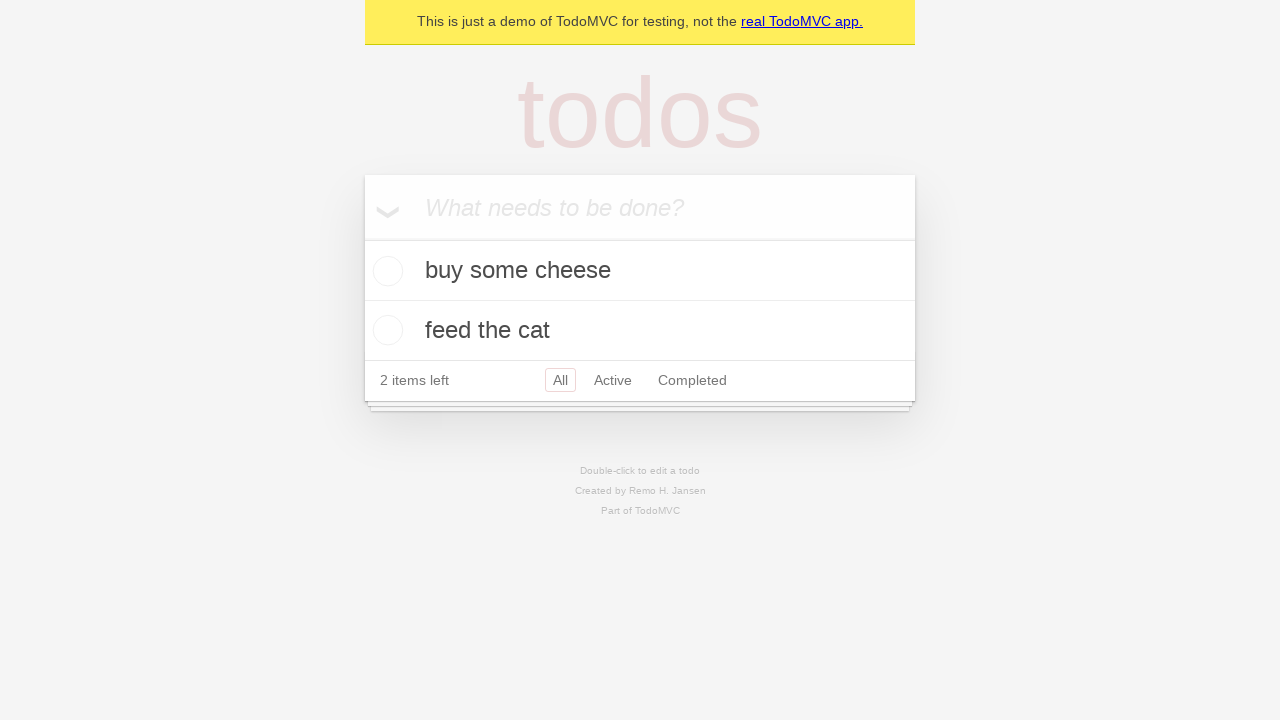

Filled todo input with 'book a doctors appointment' on internal:attr=[placeholder="What needs to be done?"i]
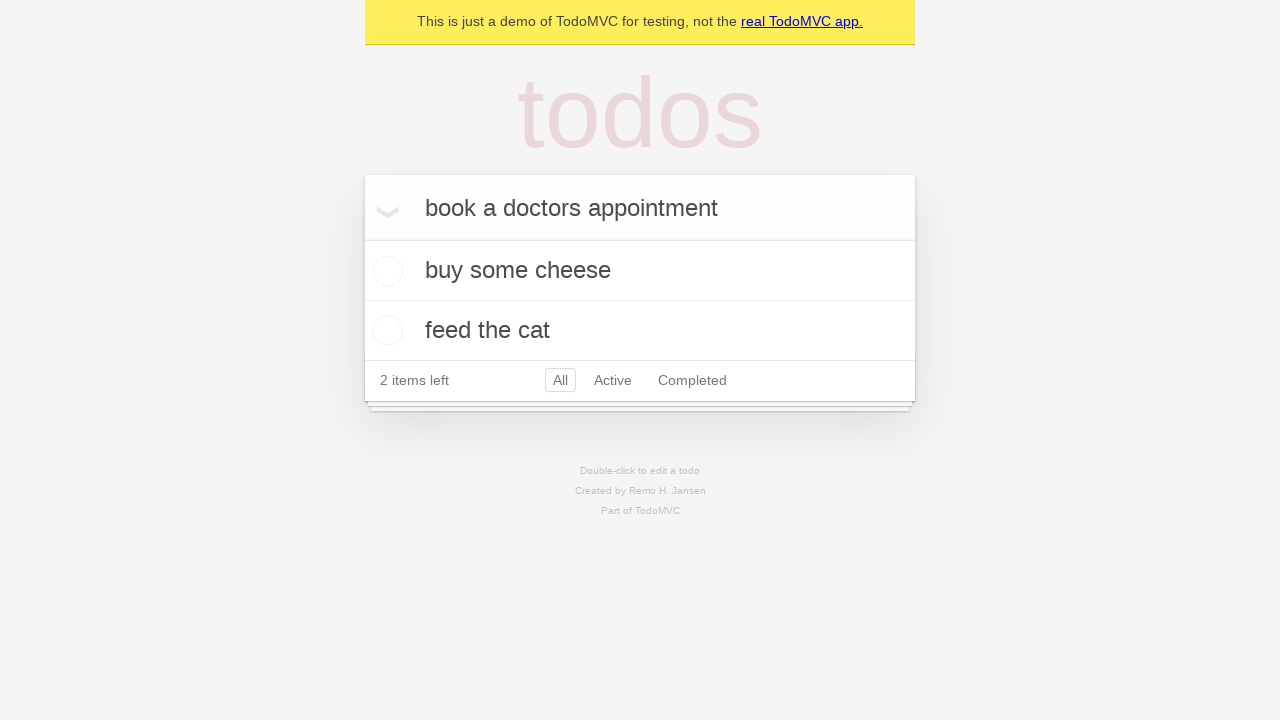

Pressed Enter to create todo 'book a doctors appointment' on internal:attr=[placeholder="What needs to be done?"i]
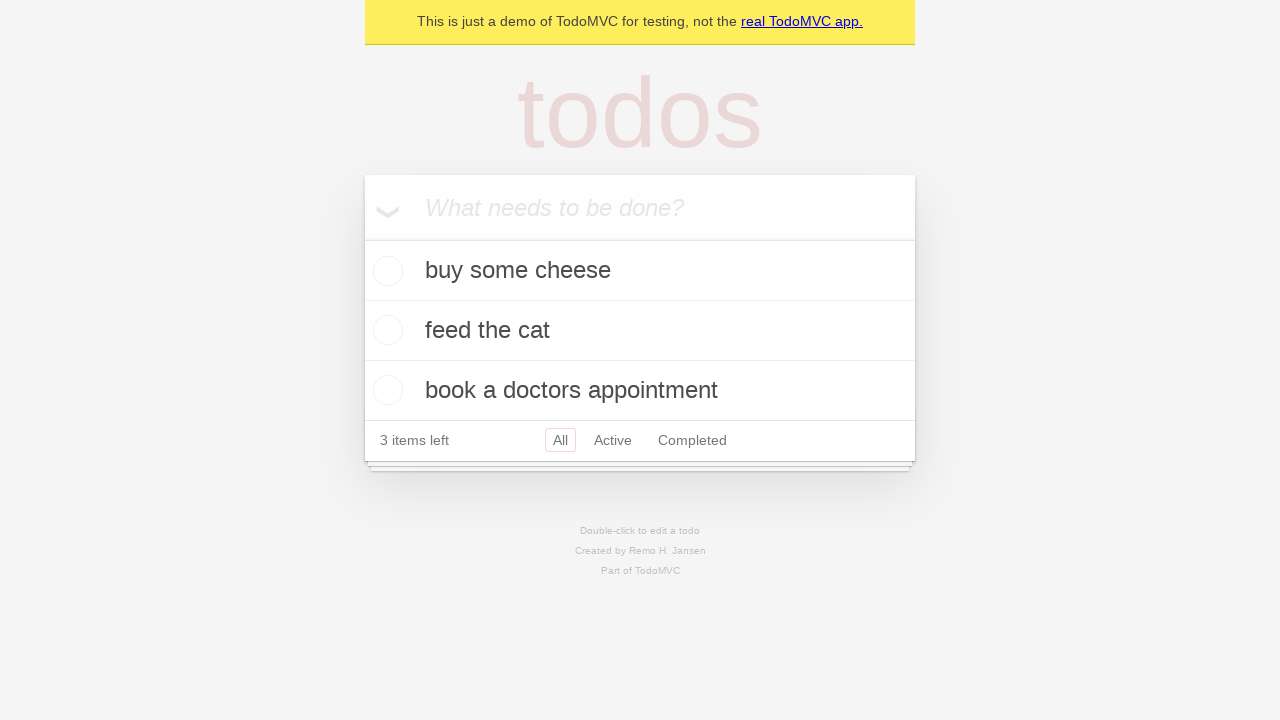

All three todos loaded and visible
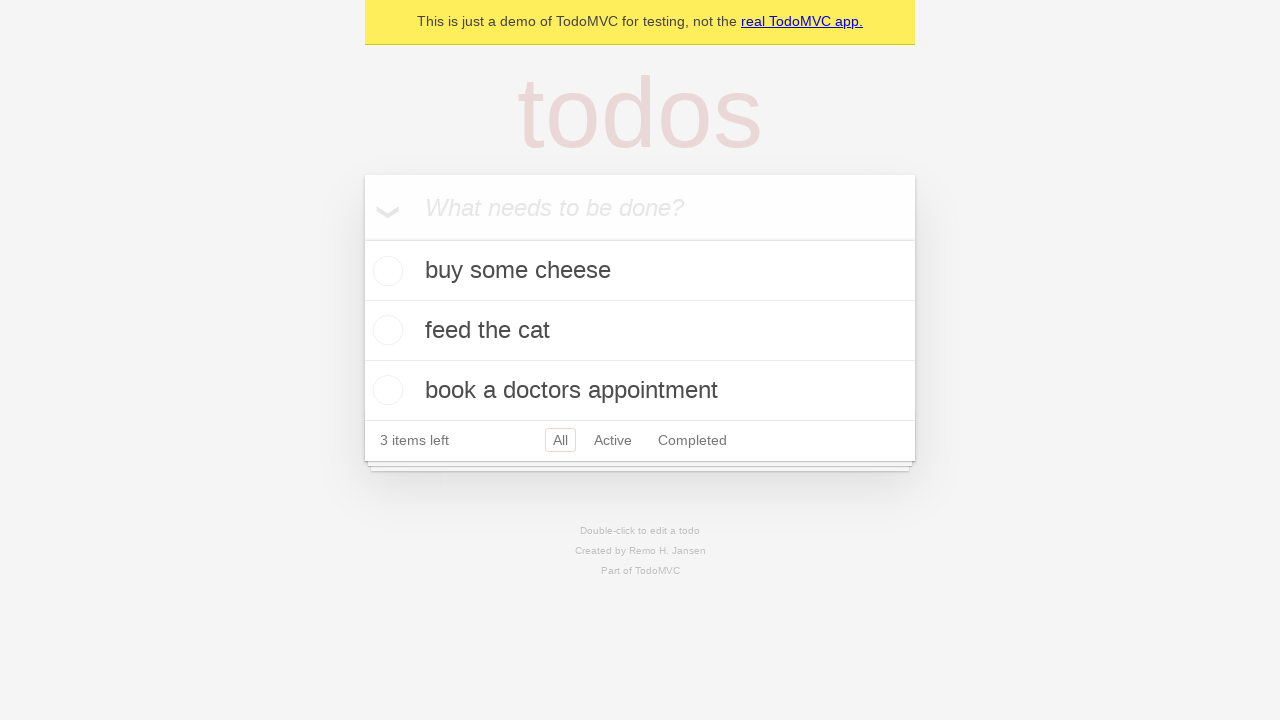

Checked the second todo item at (385, 330) on internal:testid=[data-testid="todo-item"s] >> nth=1 >> internal:role=checkbox
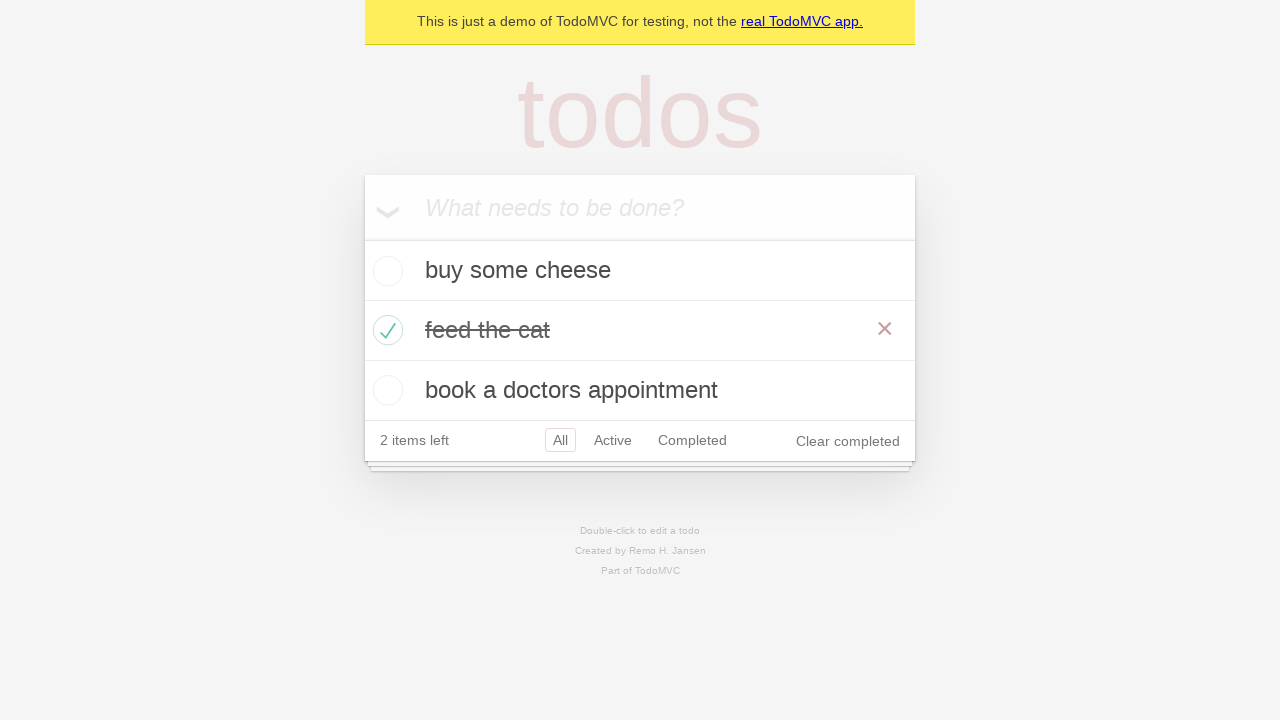

Clicked 'All' filter link at (560, 440) on internal:role=link[name="All"i]
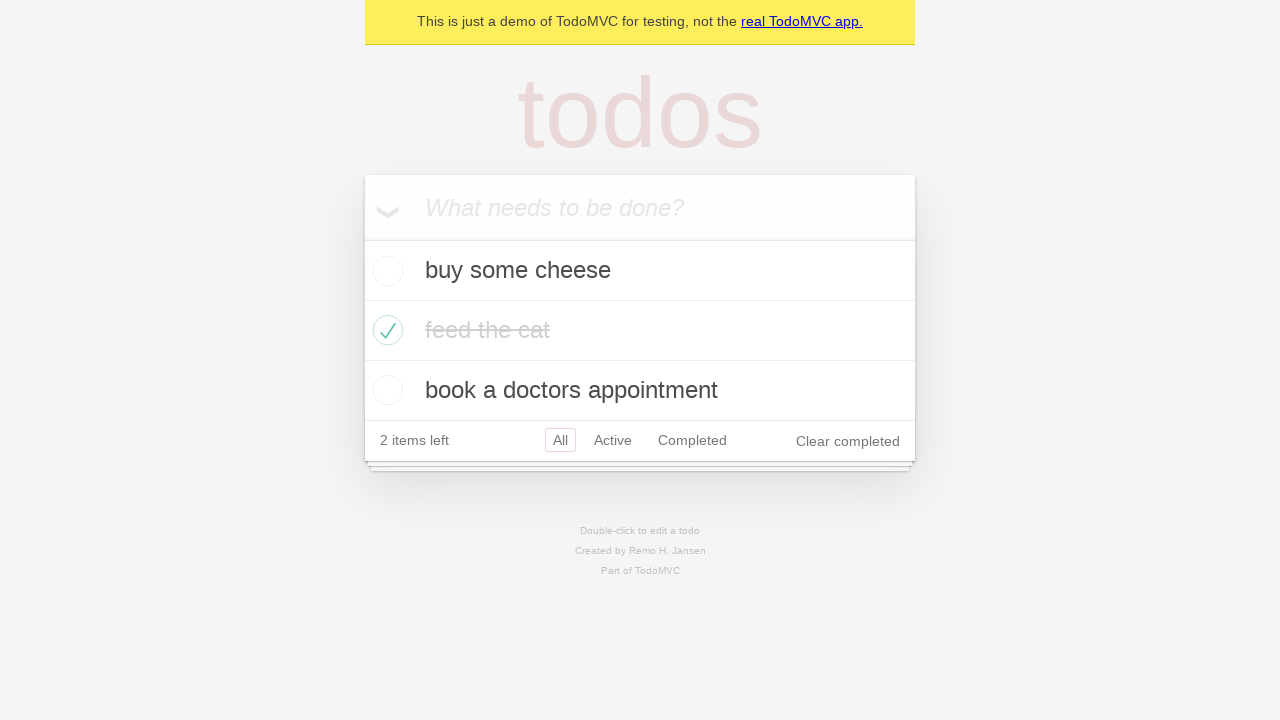

Clicked 'Active' filter link at (613, 440) on internal:role=link[name="Active"i]
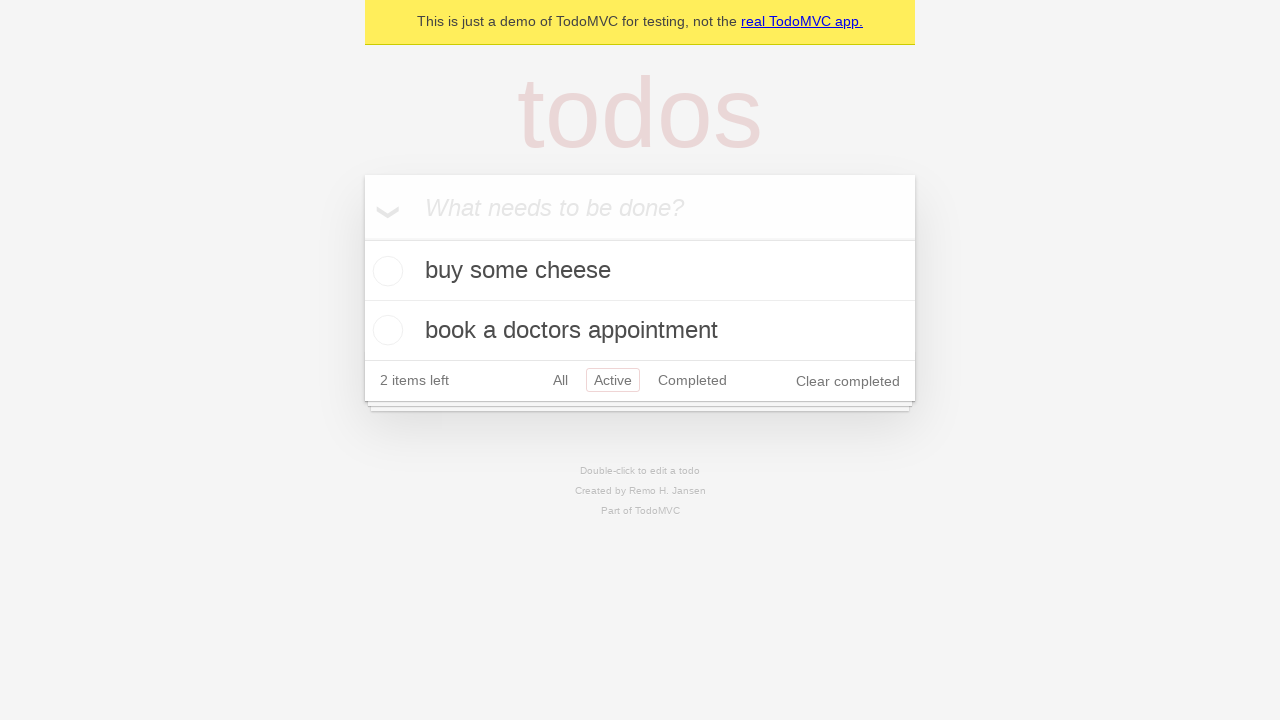

Clicked 'Completed' filter link at (692, 380) on internal:role=link[name="Completed"i]
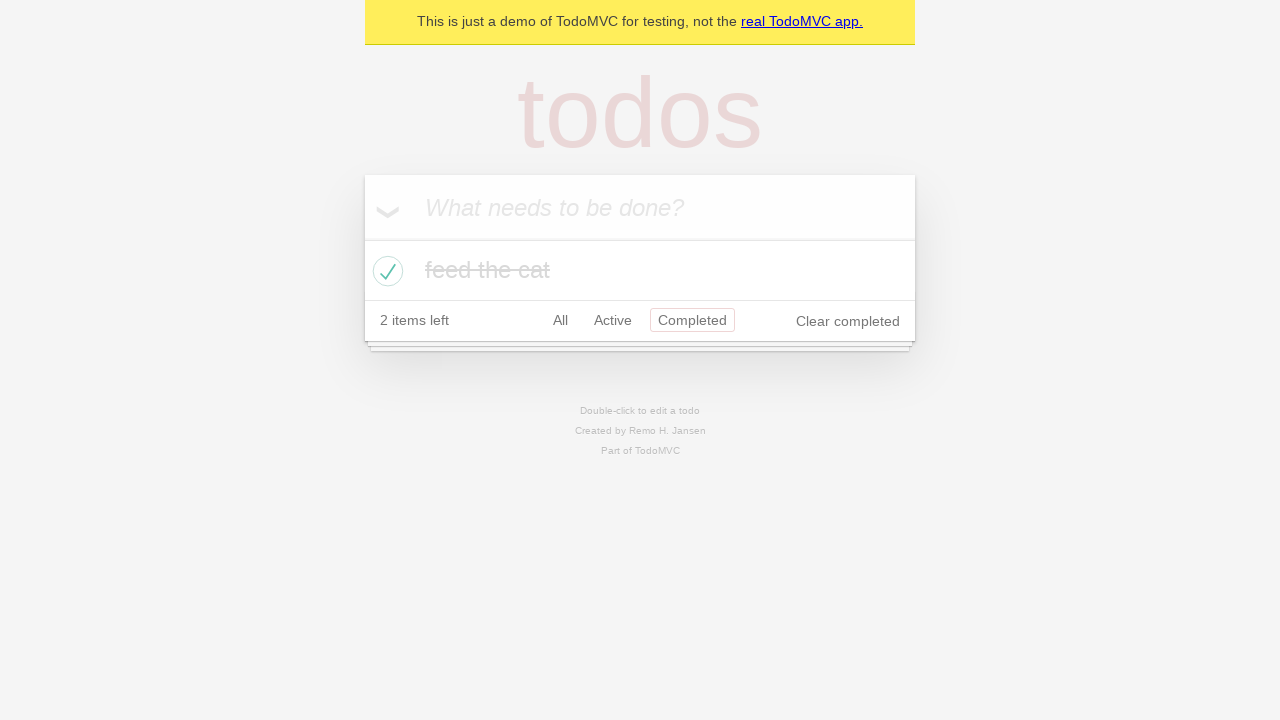

Navigated back to 'Active' filter view using back button
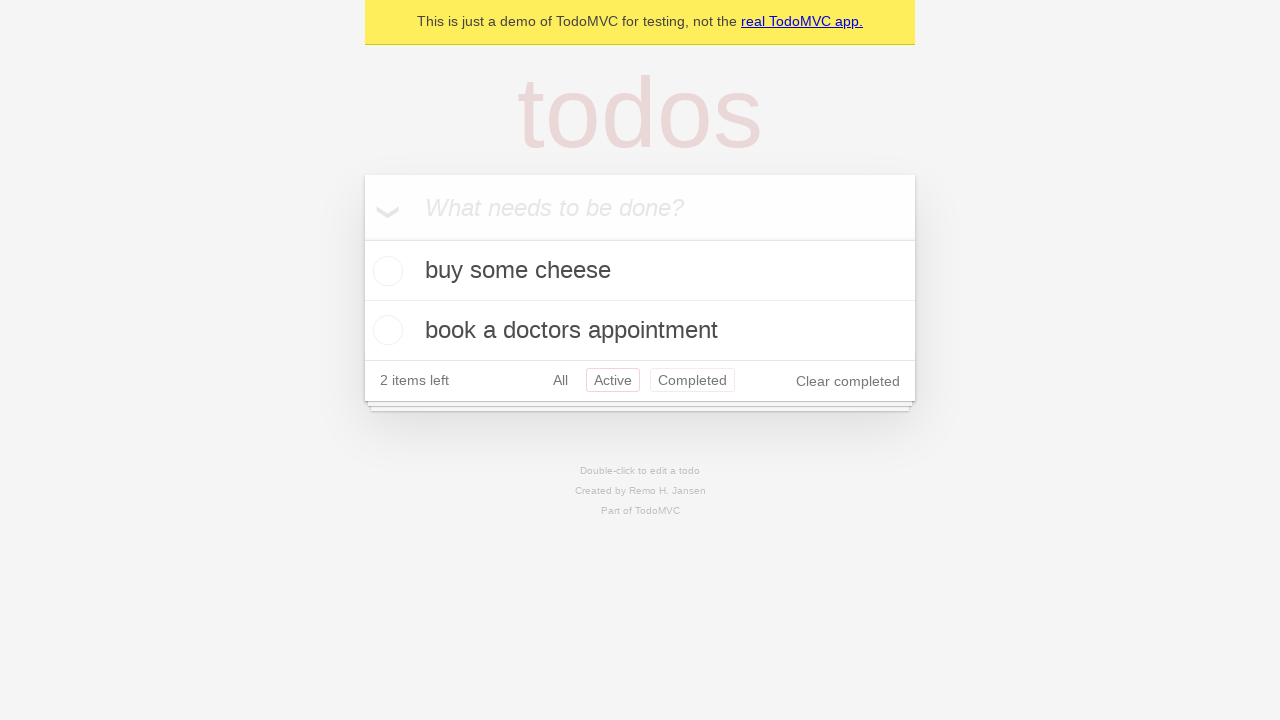

Navigated back to 'All' filter view using back button
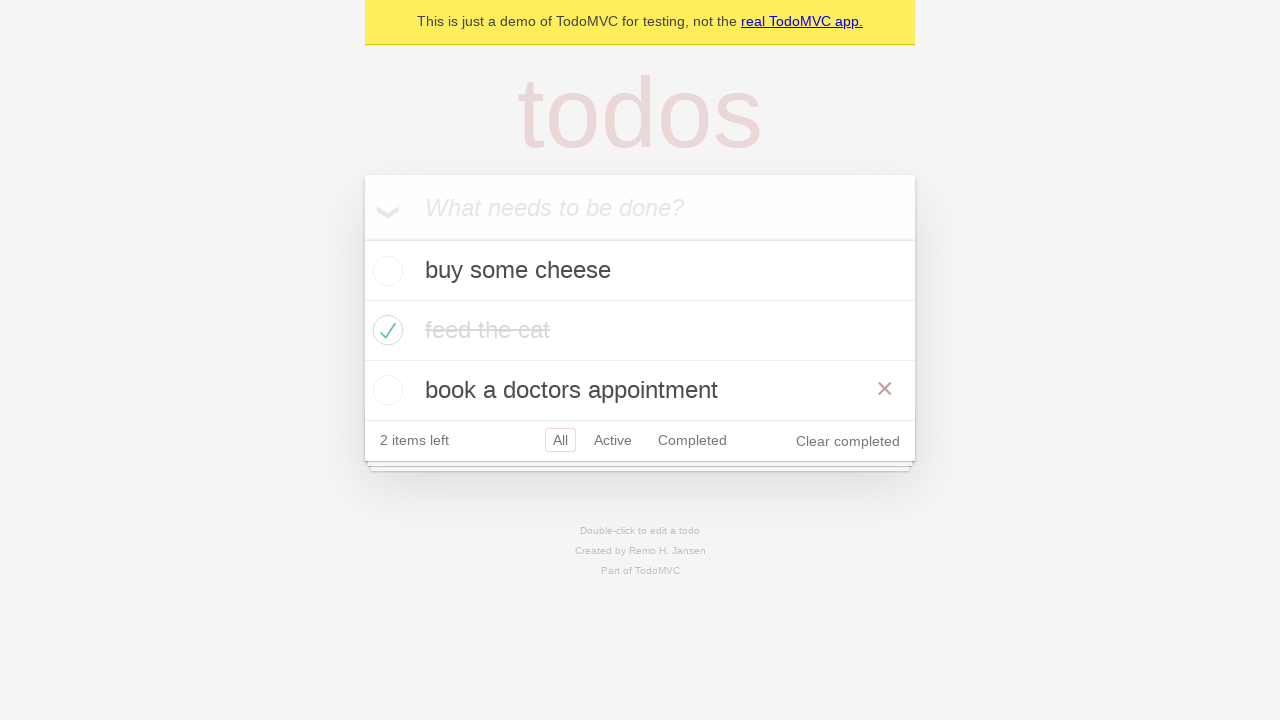

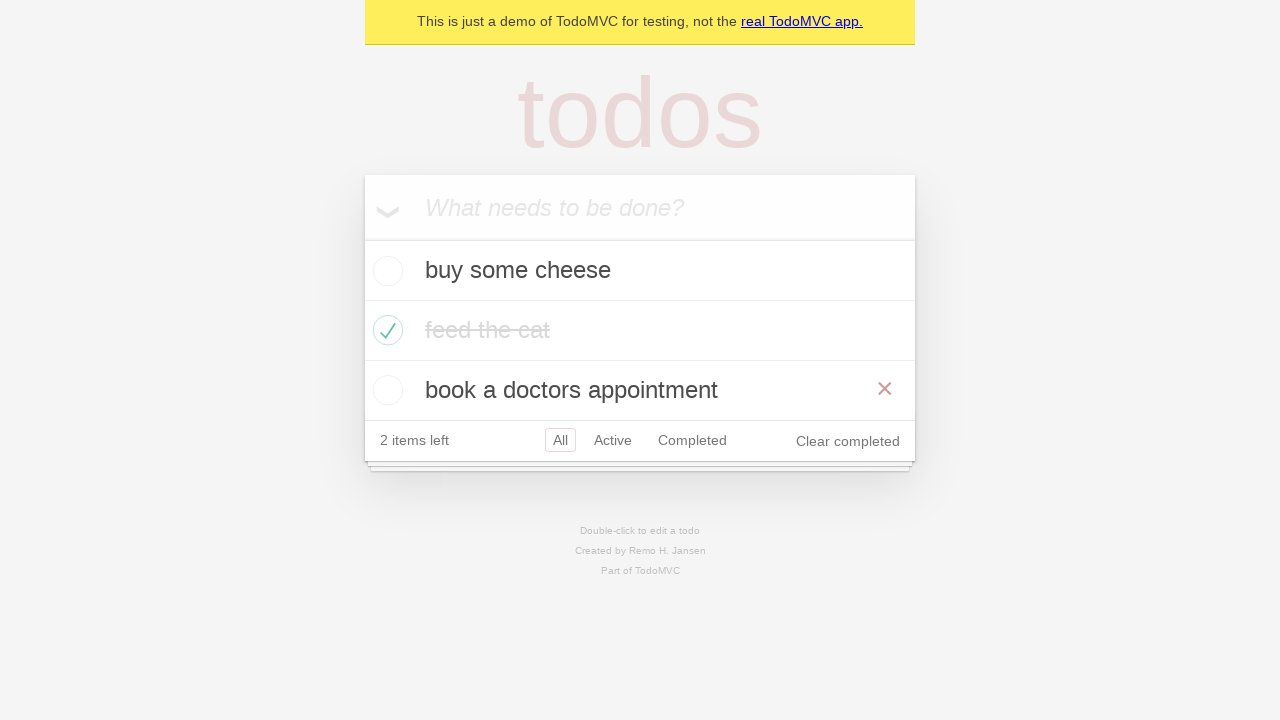